Tests autocomplete suggestion functionality by typing a country name and selecting from suggestions

Starting URL: https://rahulshettyacademy.com/AutomationPractice/

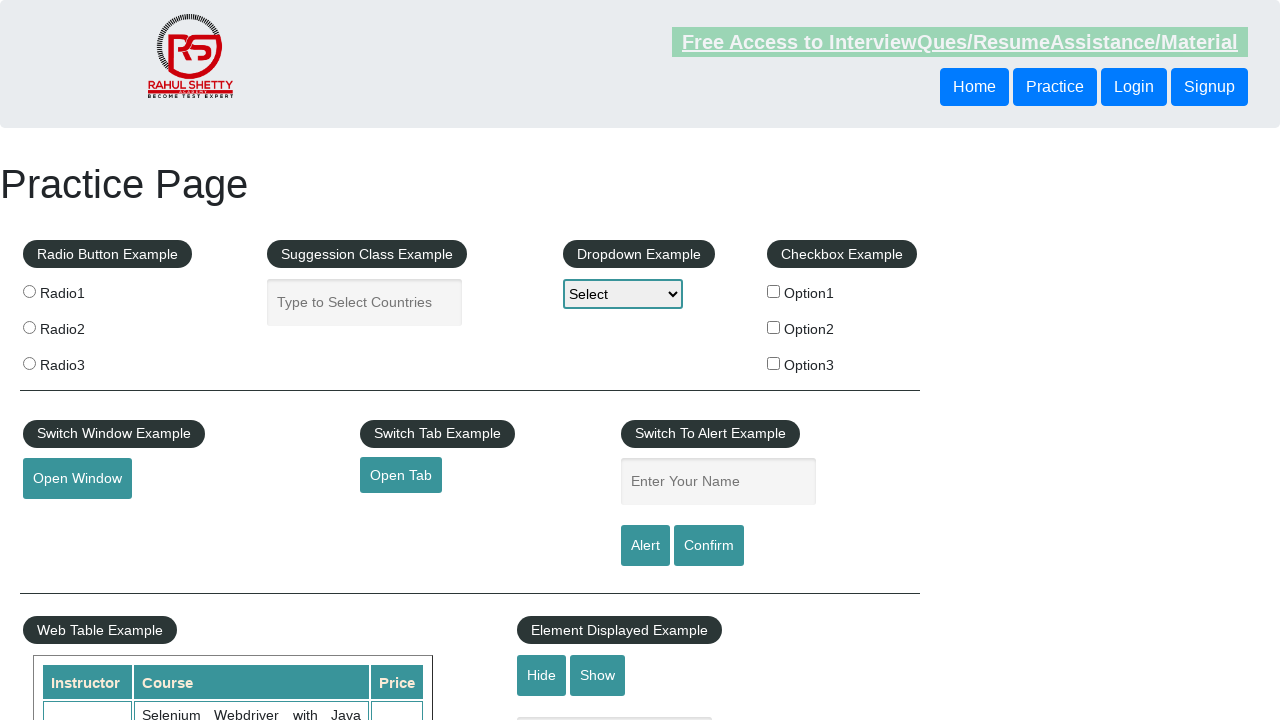

Typed 'Brazil' in the country autocomplete field
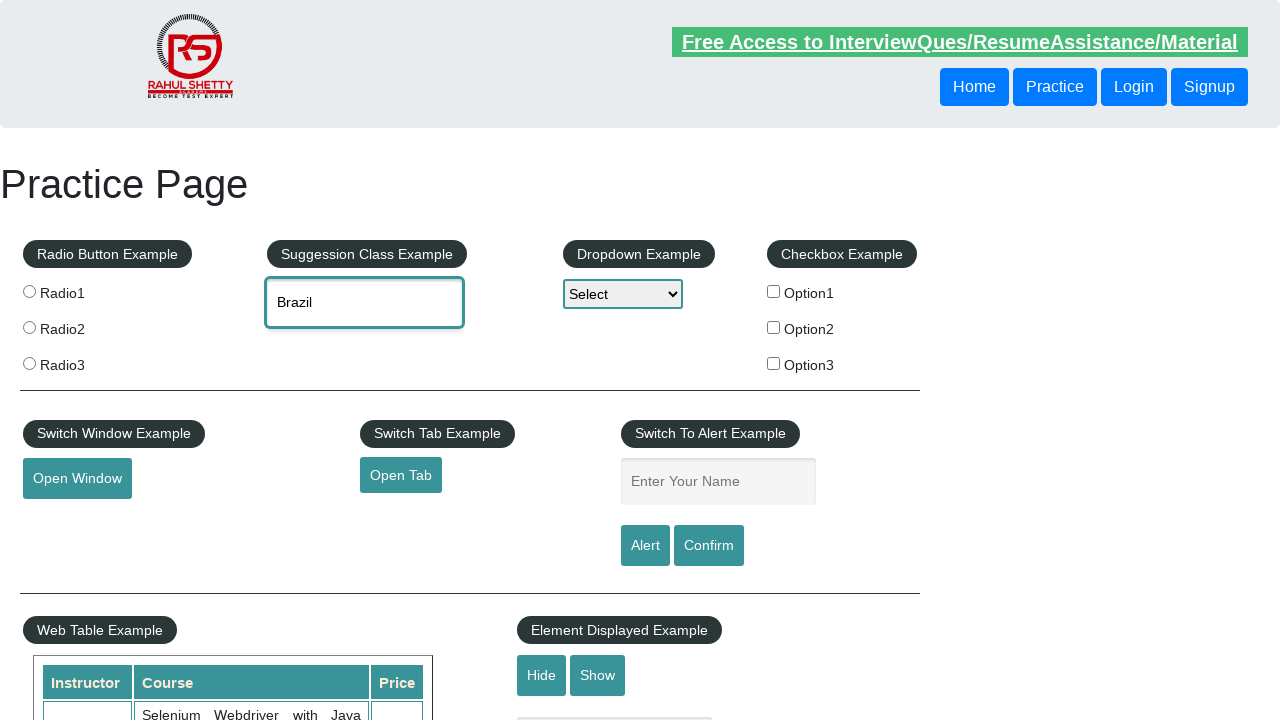

Autocomplete suggestions appeared
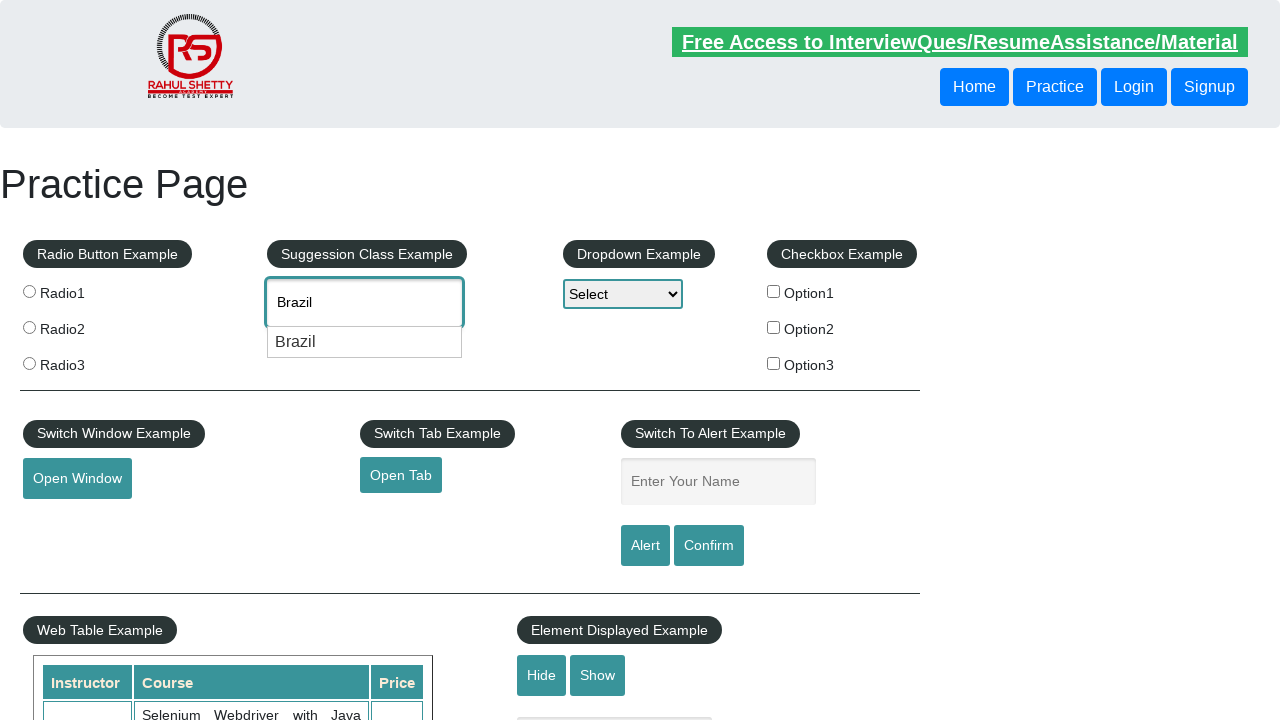

Selected 'Brazil' from autocomplete suggestions at (365, 342) on .ui-menu-item-wrapper
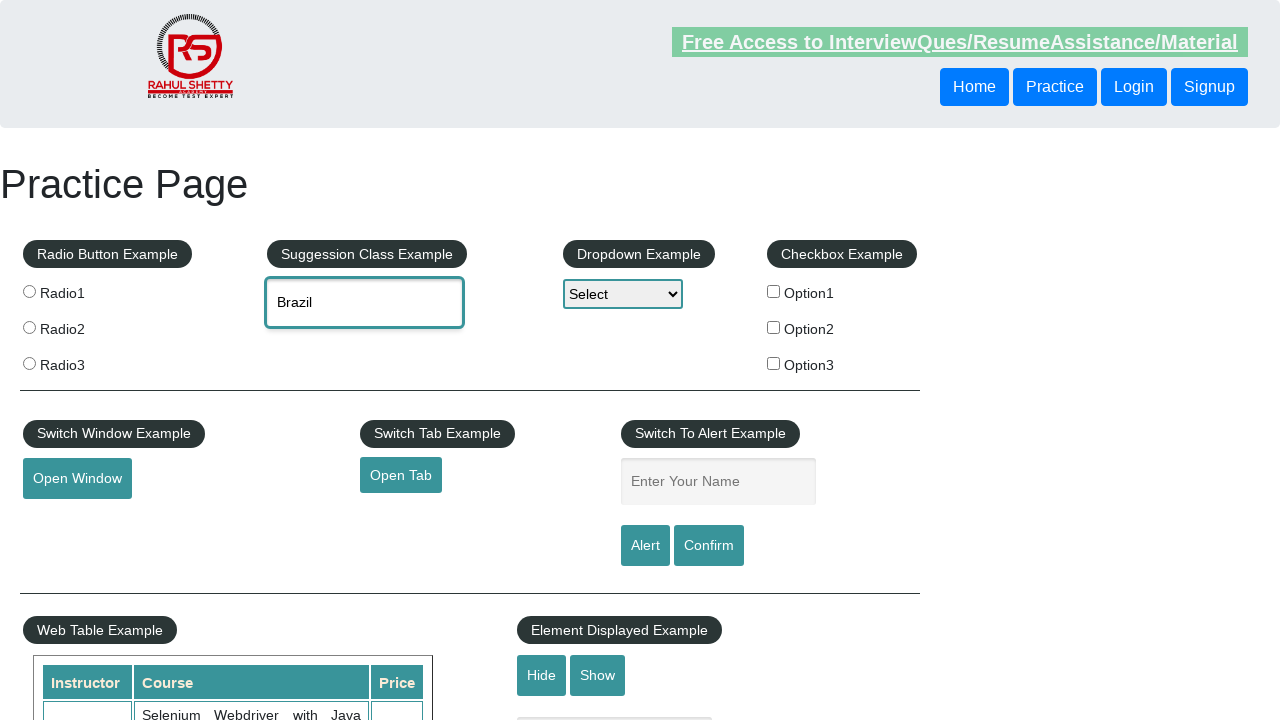

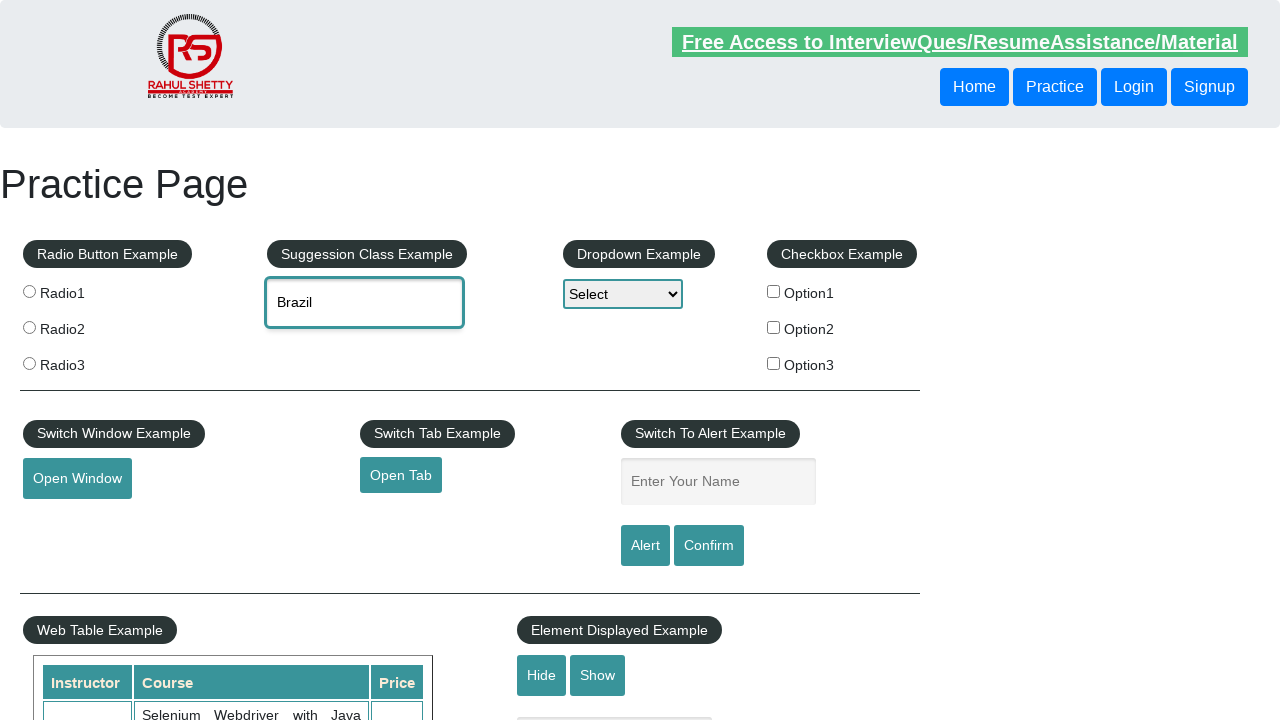